Navigates to the Rahul Shetty Academy Automation Practice page and verifies it loads successfully

Starting URL: https://rahulshettyacademy.com/AutomationPractice/

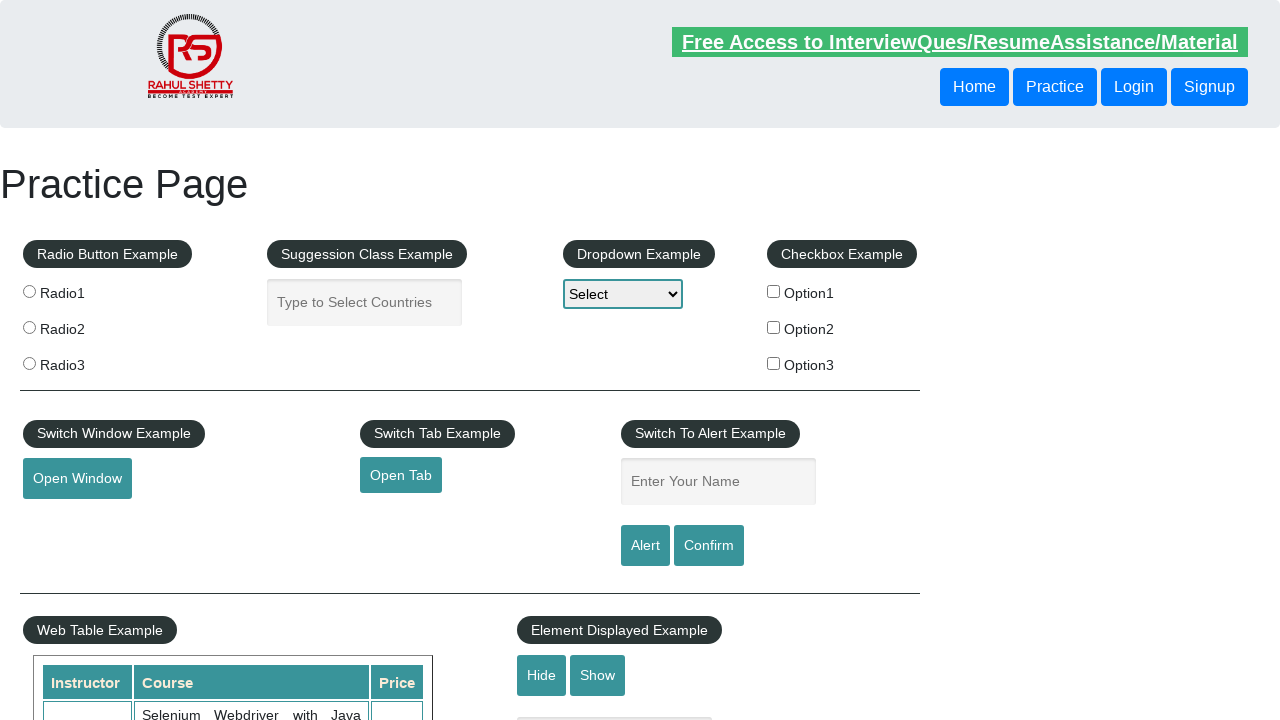

Waited for page to load (domcontentloaded) on Rahul Shetty Academy Automation Practice page
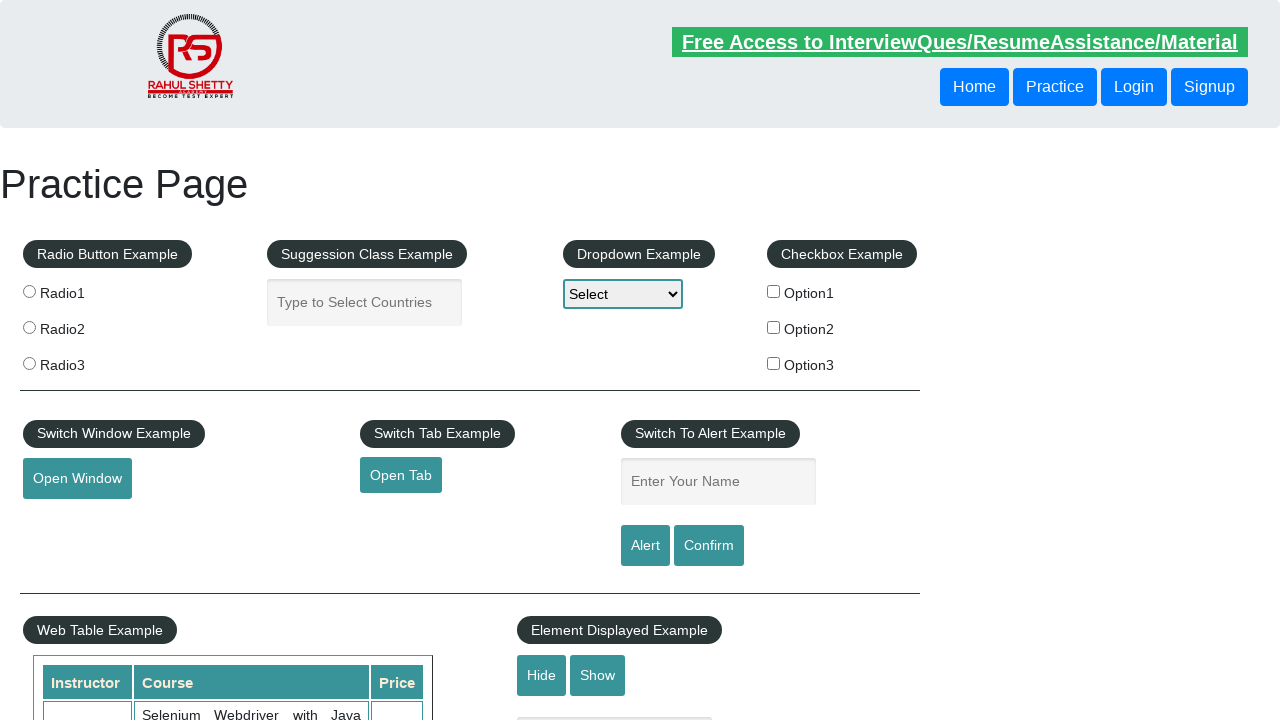

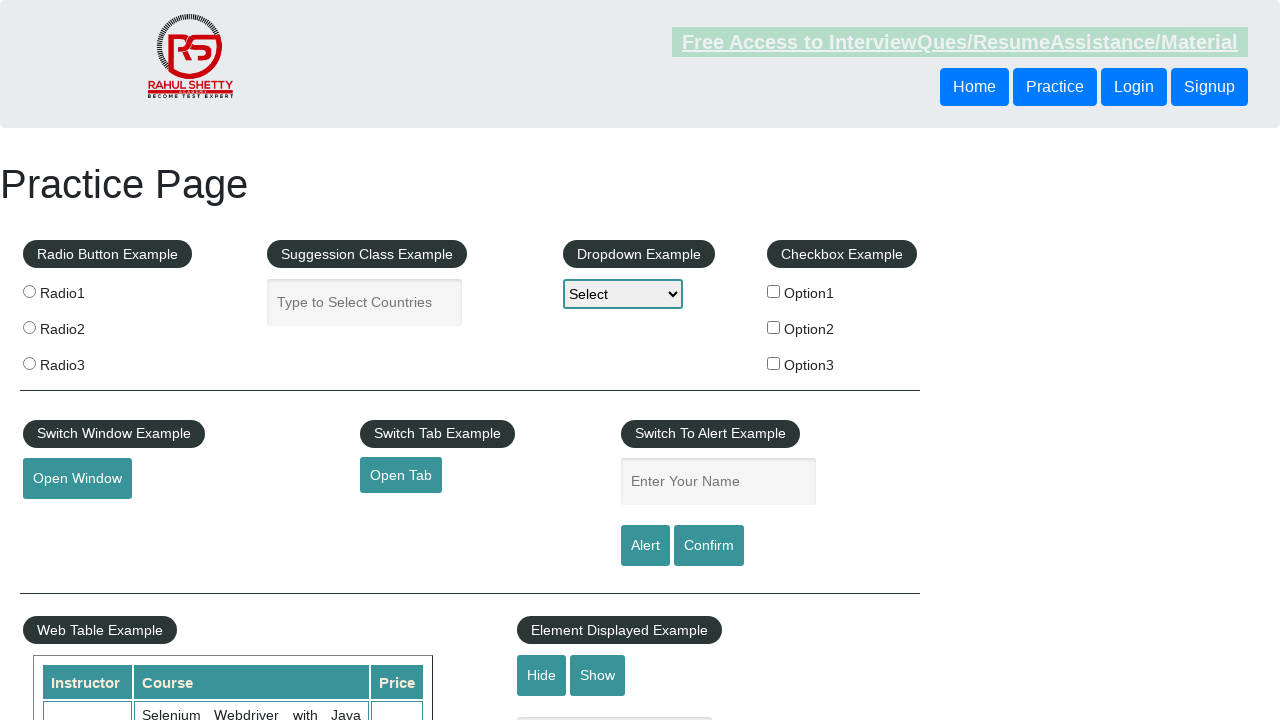